Tests that email with space is not permitted by submitting the form with "email @exemplo.com" as email.

Starting URL: https://davi-vert.vercel.app/index.html

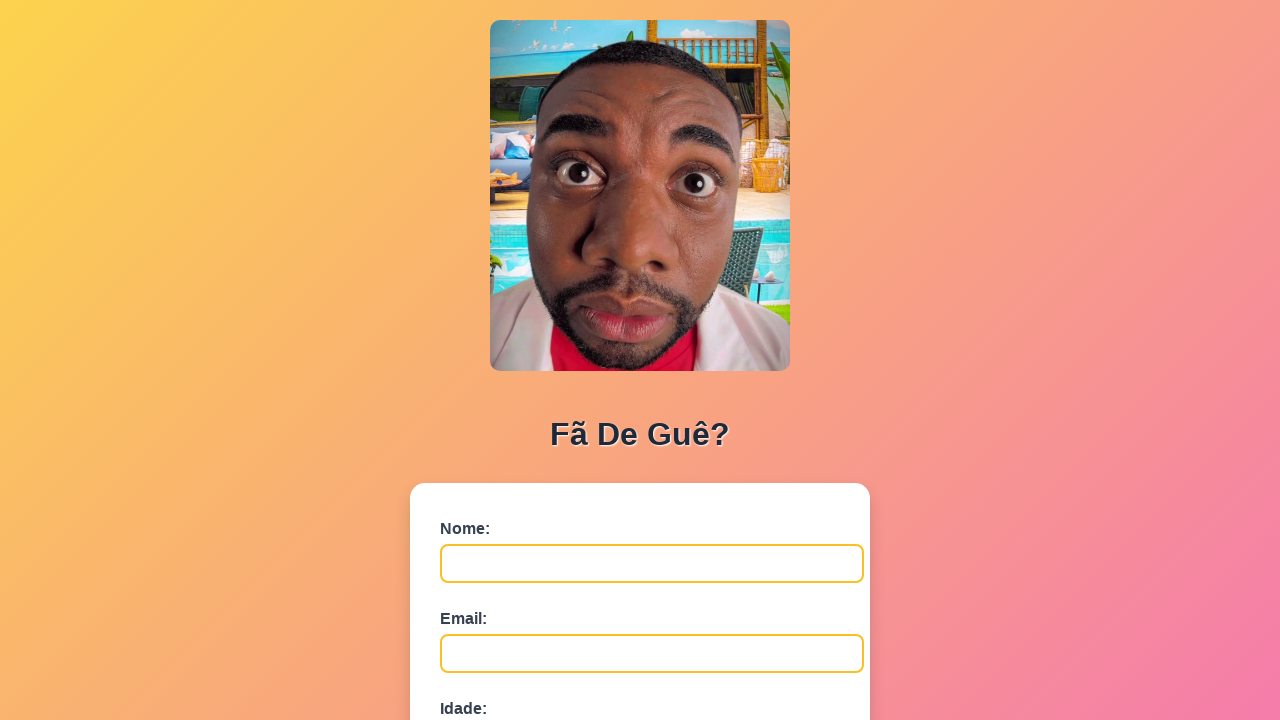

Waited for form to load - name field selector found
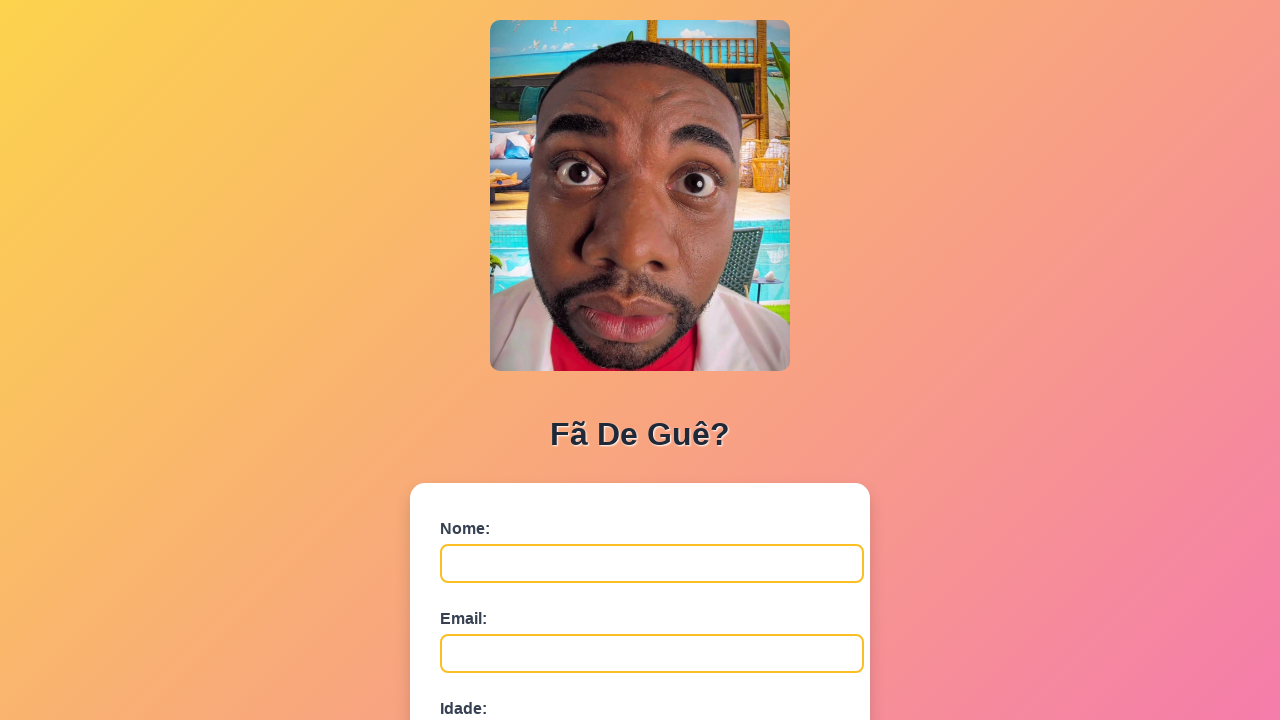

Filled name field with 'Bruno' on #nome
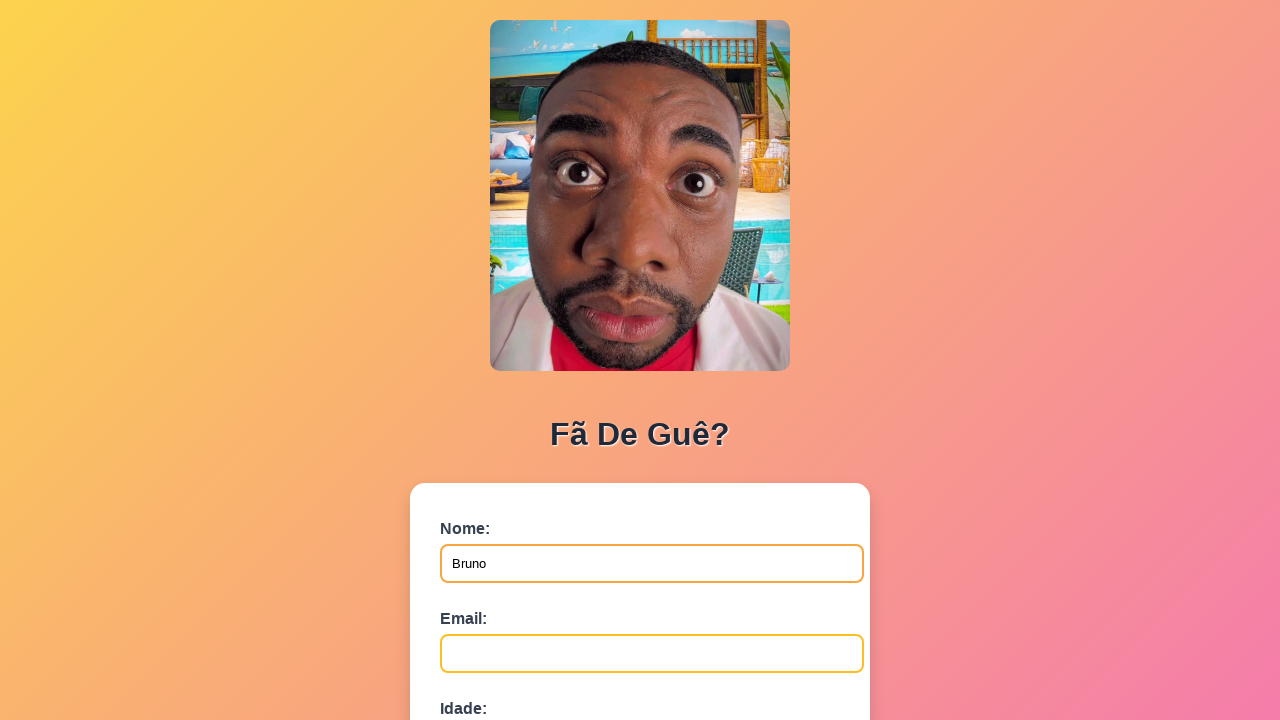

Filled email field with invalid email containing space 'email @exemplo.com' on #email
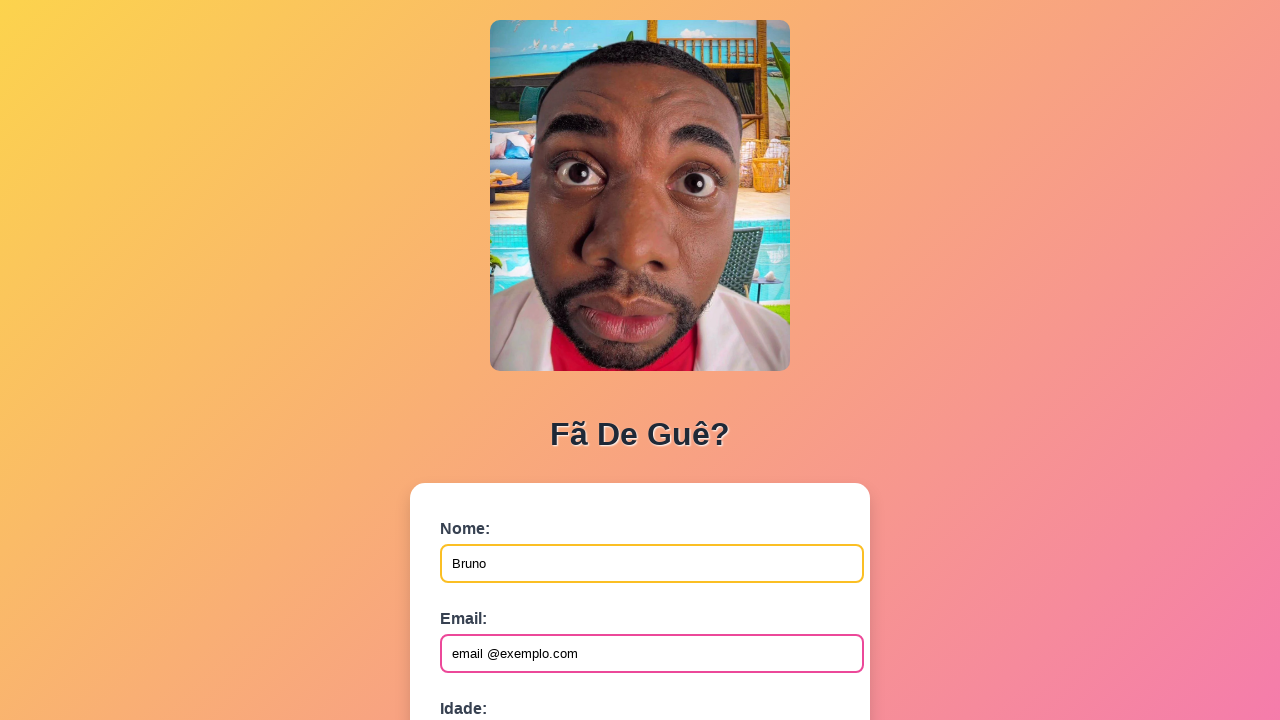

Filled age field with '30' on #idade
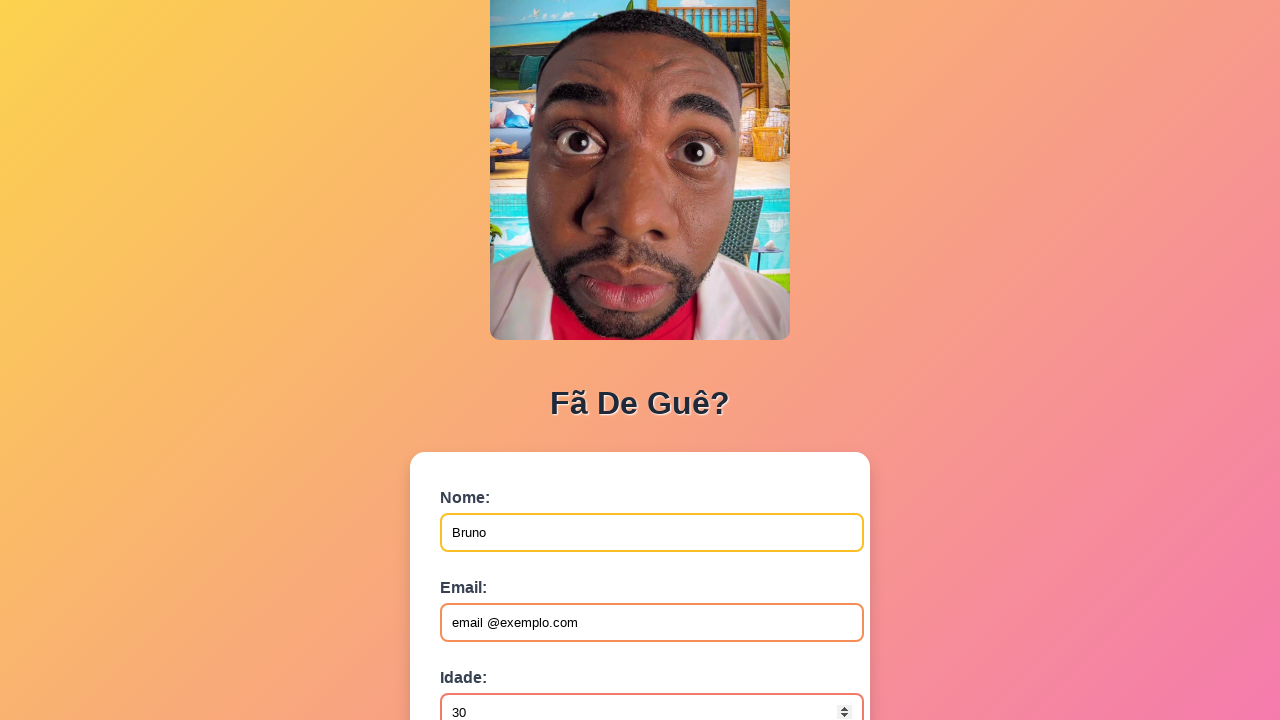

Clicked submit button to submit form with invalid email at (490, 569) on button[type='submit']
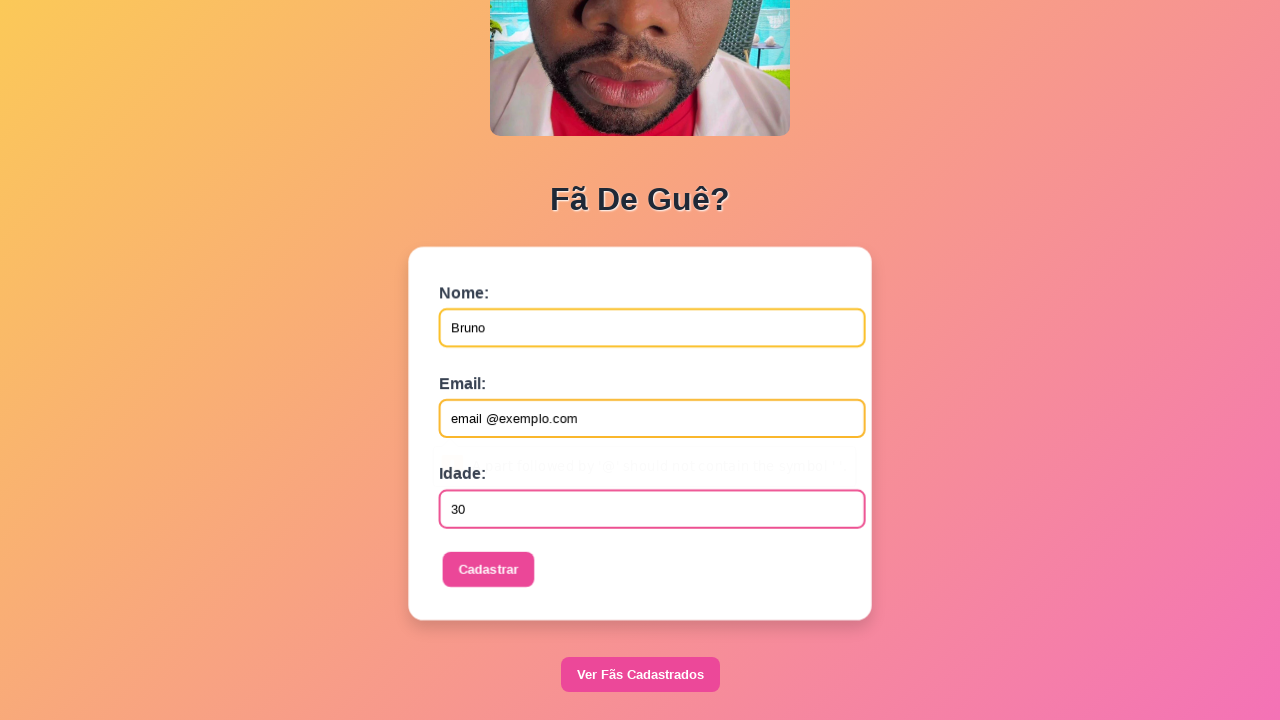

Set up dialog handler to accept any alerts
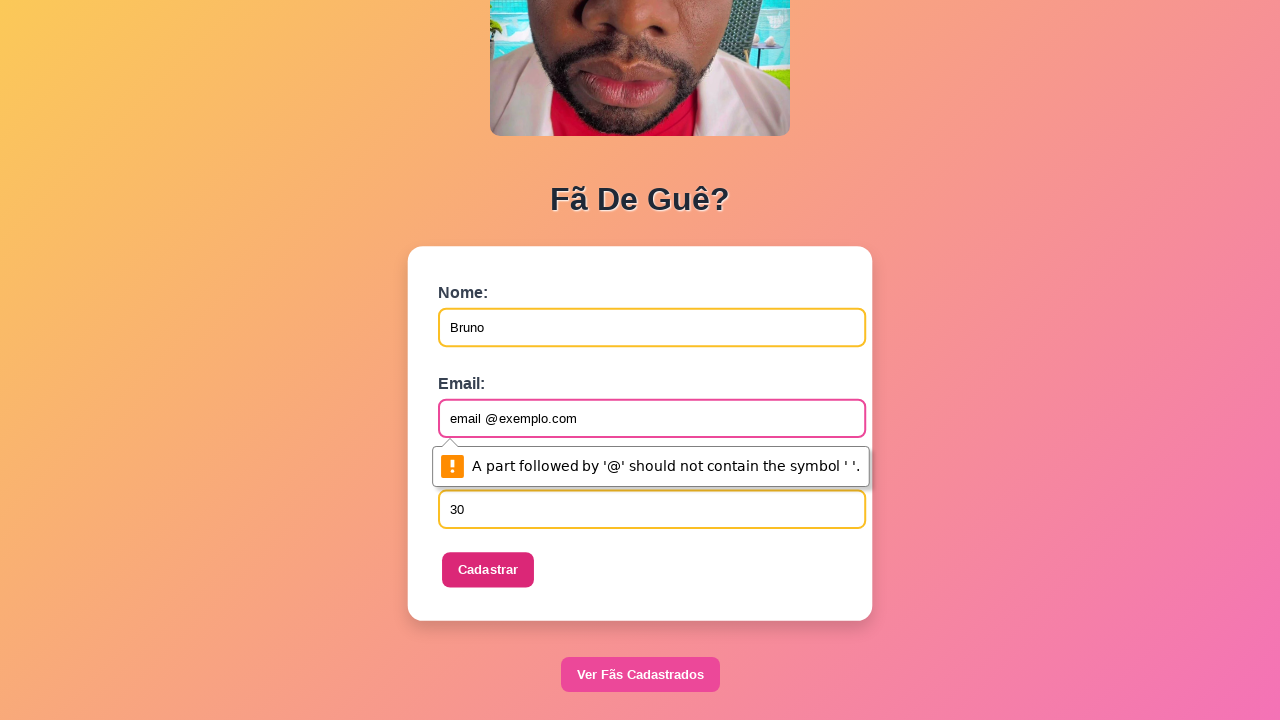

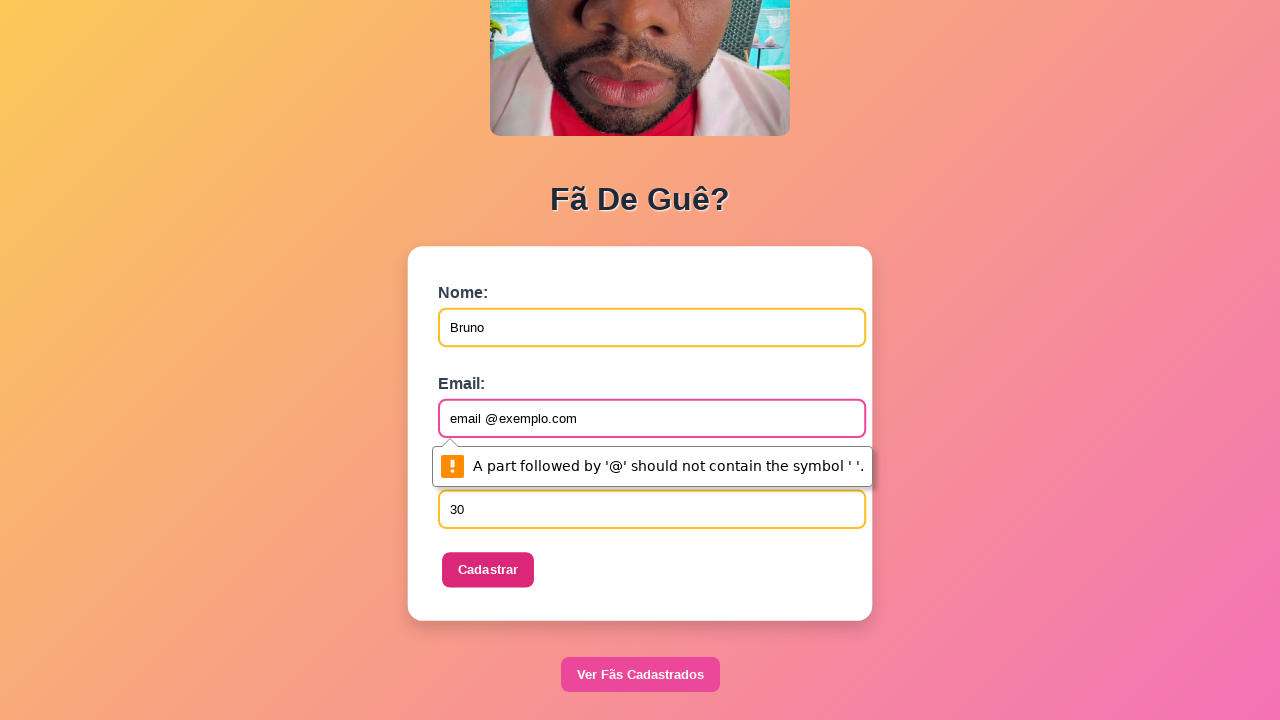